Verifies that the "Log In" button on the login page displays the expected text "Log In" by checking the button's value attribute.

Starting URL: https://login1.nextbasecrm.com/

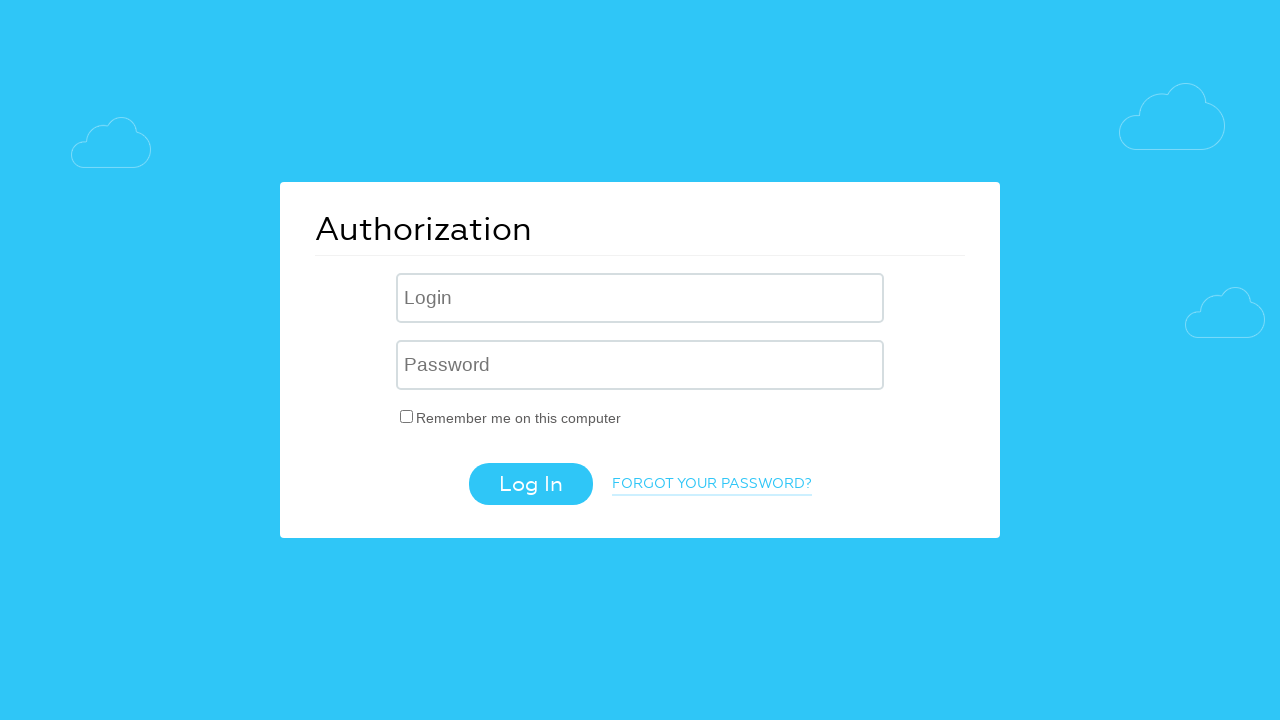

Login button became visible
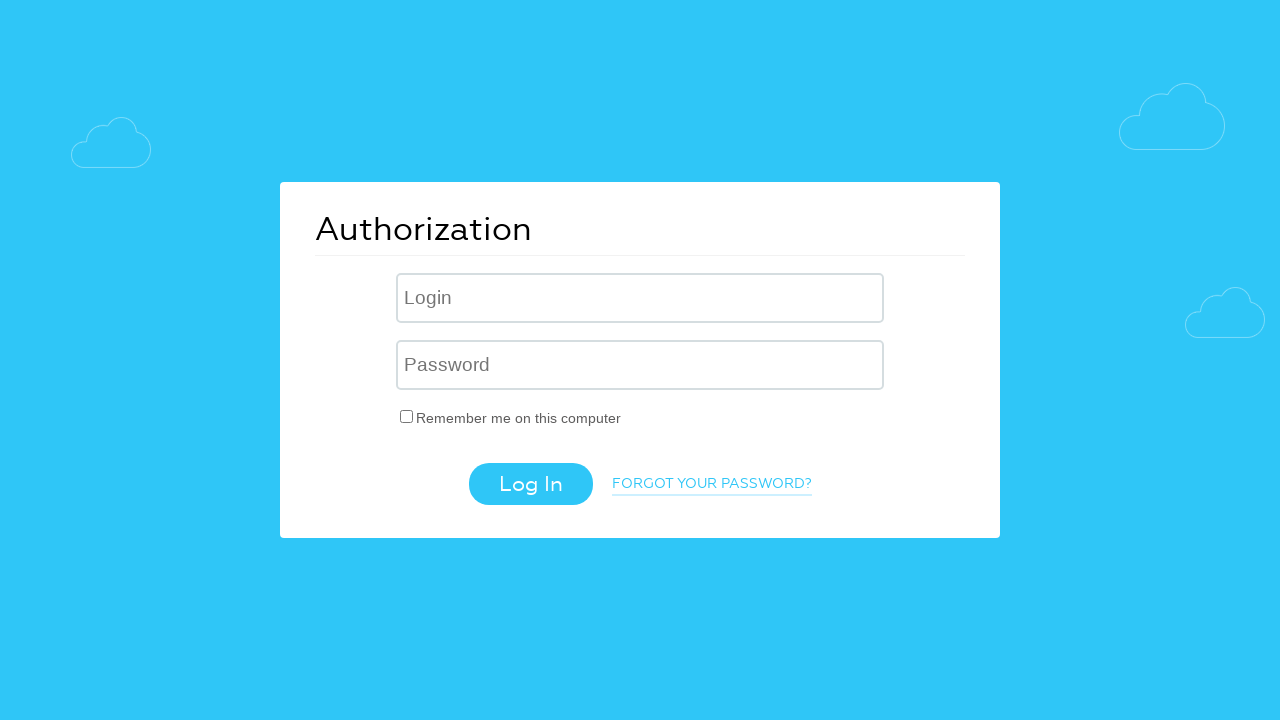

Retrieved 'Log In' button value attribute
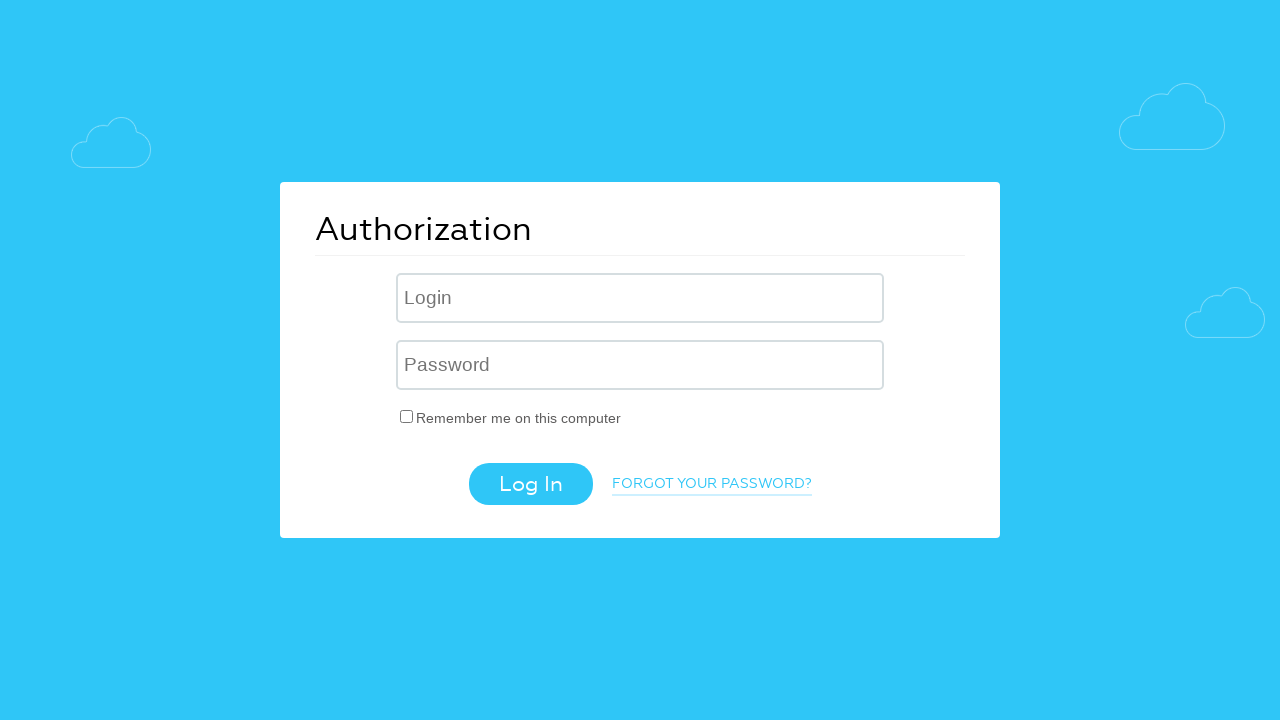

Set expected button text to 'Log In'
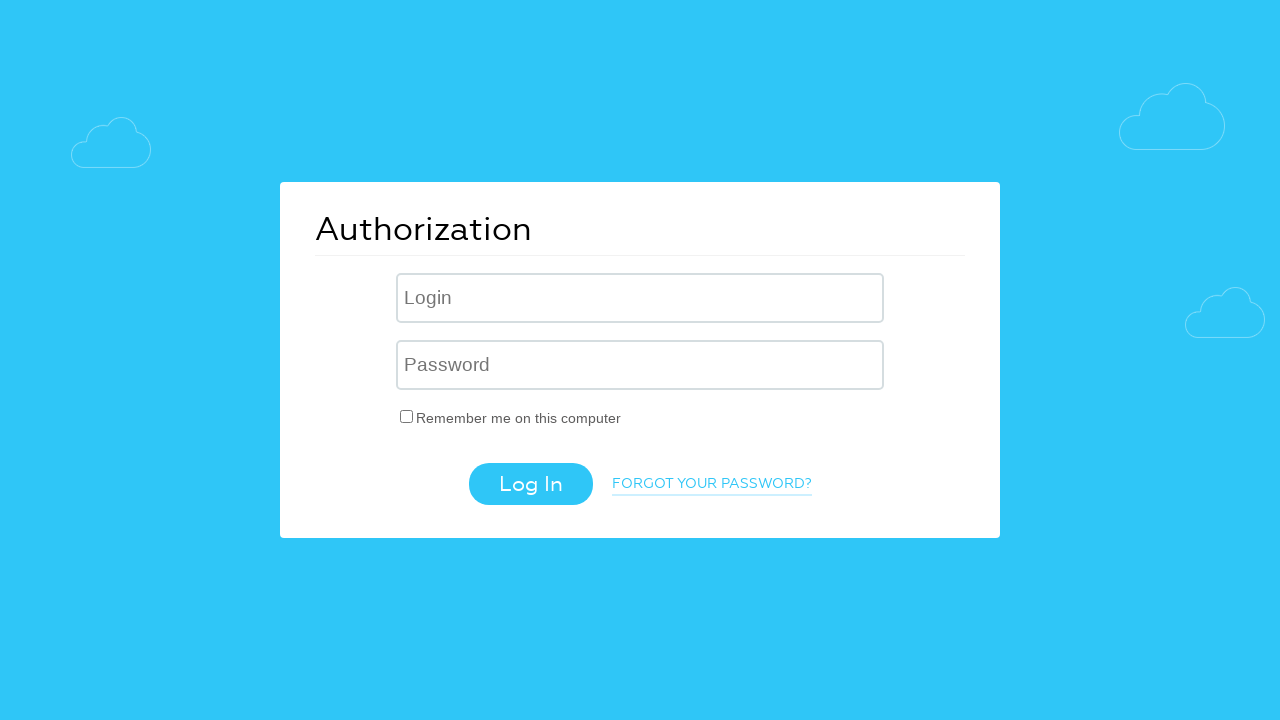

Verified 'Log In' button displays expected text 'Log In'
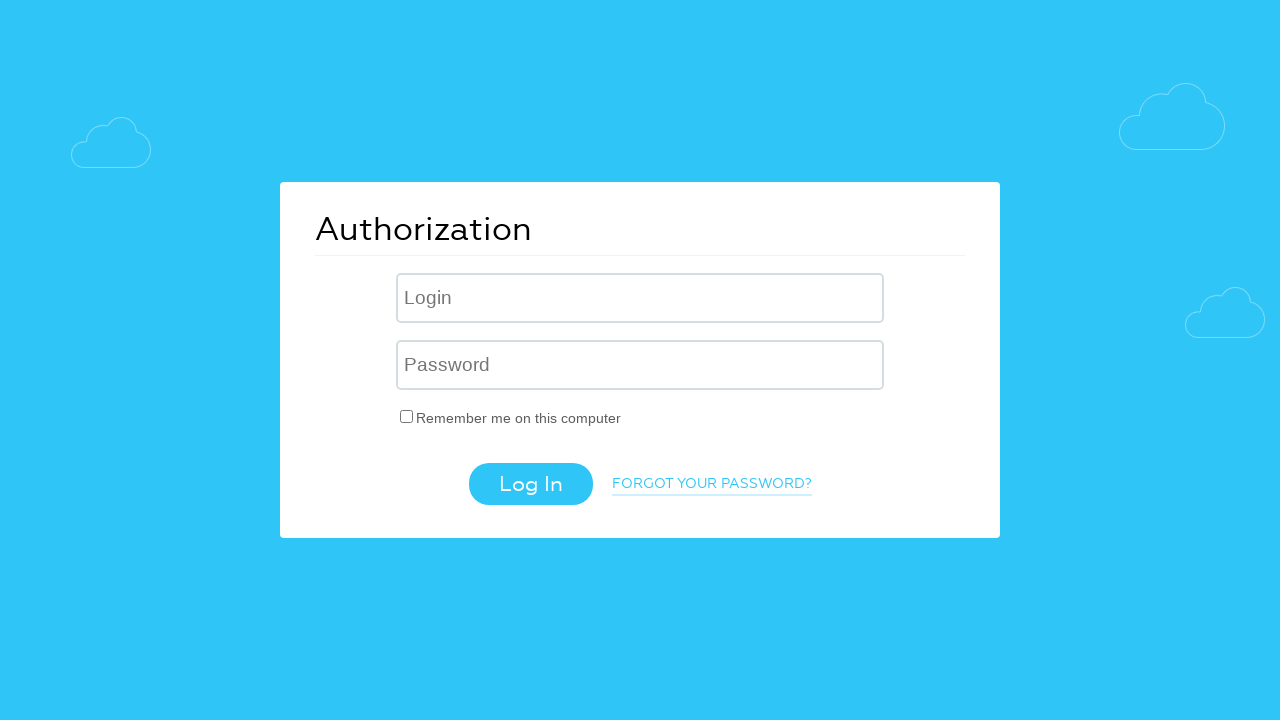

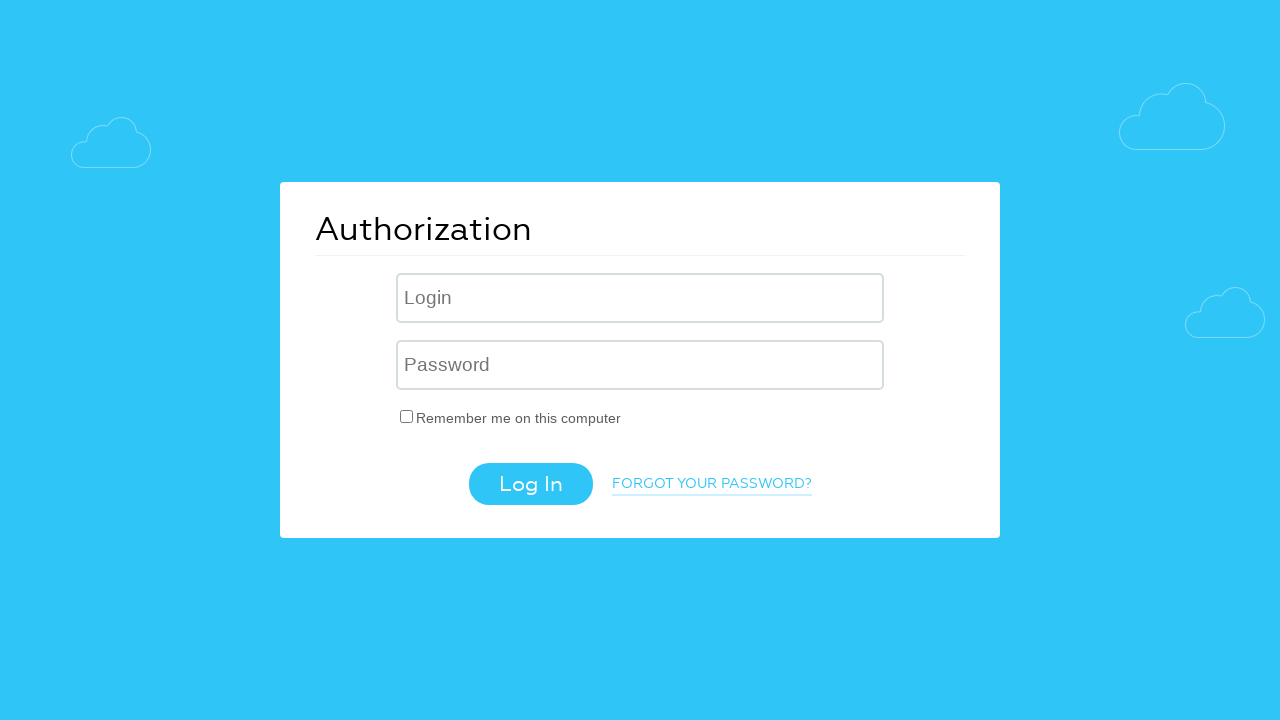